Tests clicking a button that ignores DOM click events and verifies the button text remains unchanged

Starting URL: http://uitestingplayground.com/click

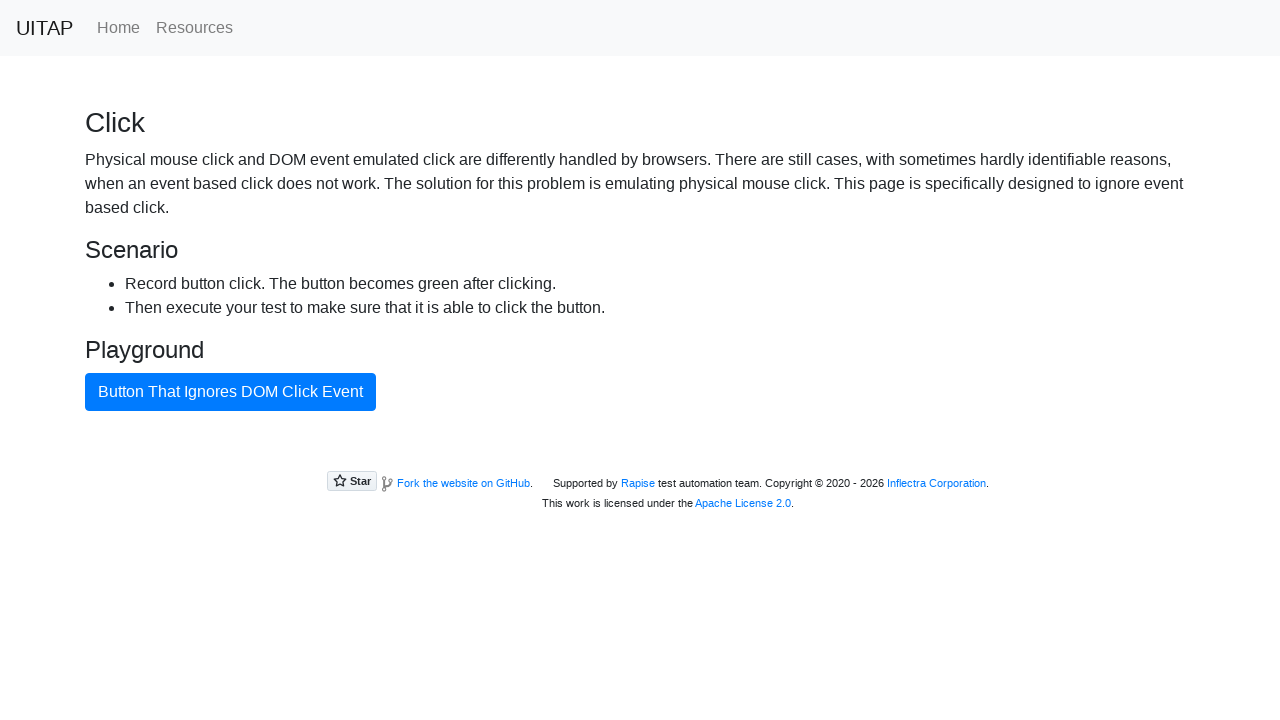

Retrieved initial button text
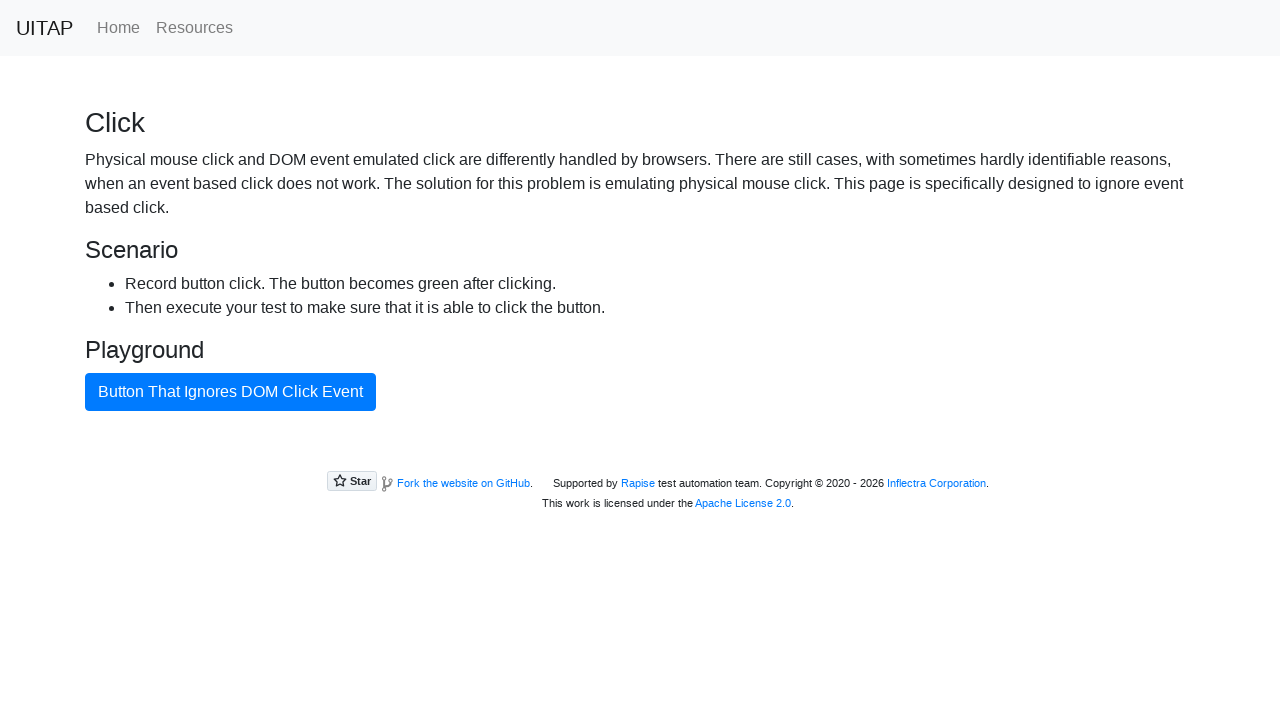

Clicked button that ignores DOM click events at (230, 392) on button#badButton
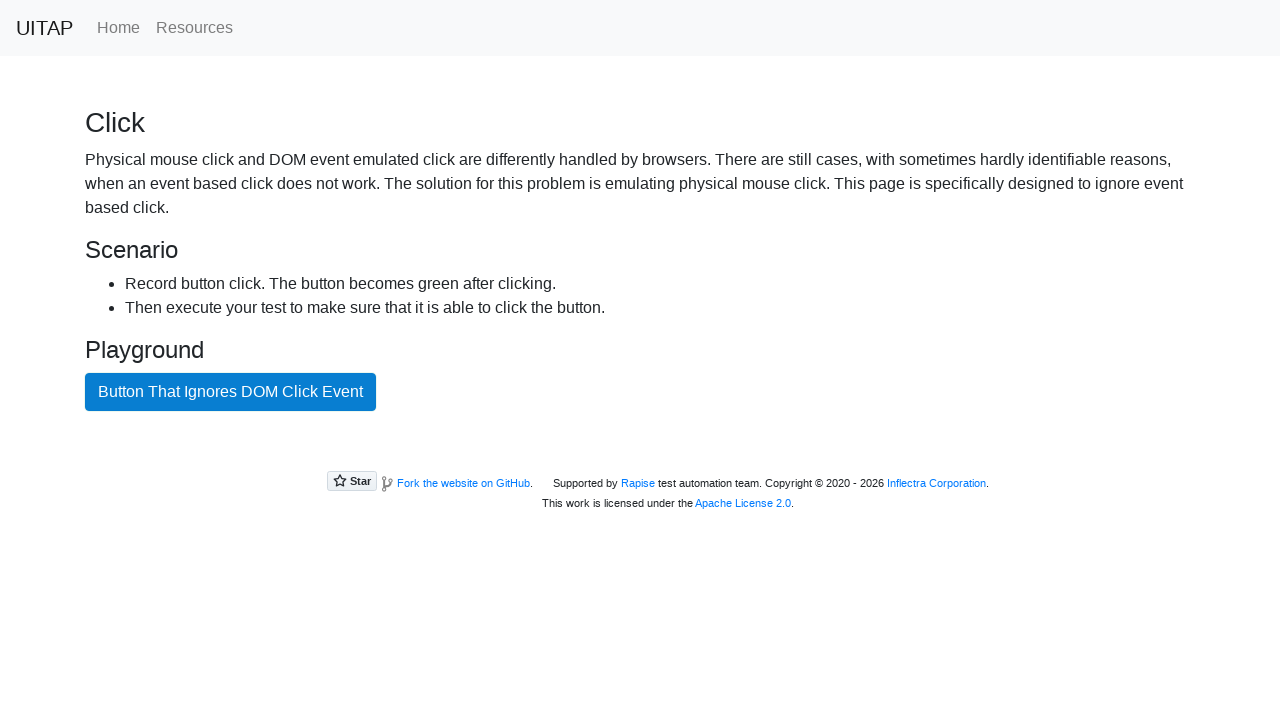

Retrieved button text after click attempt
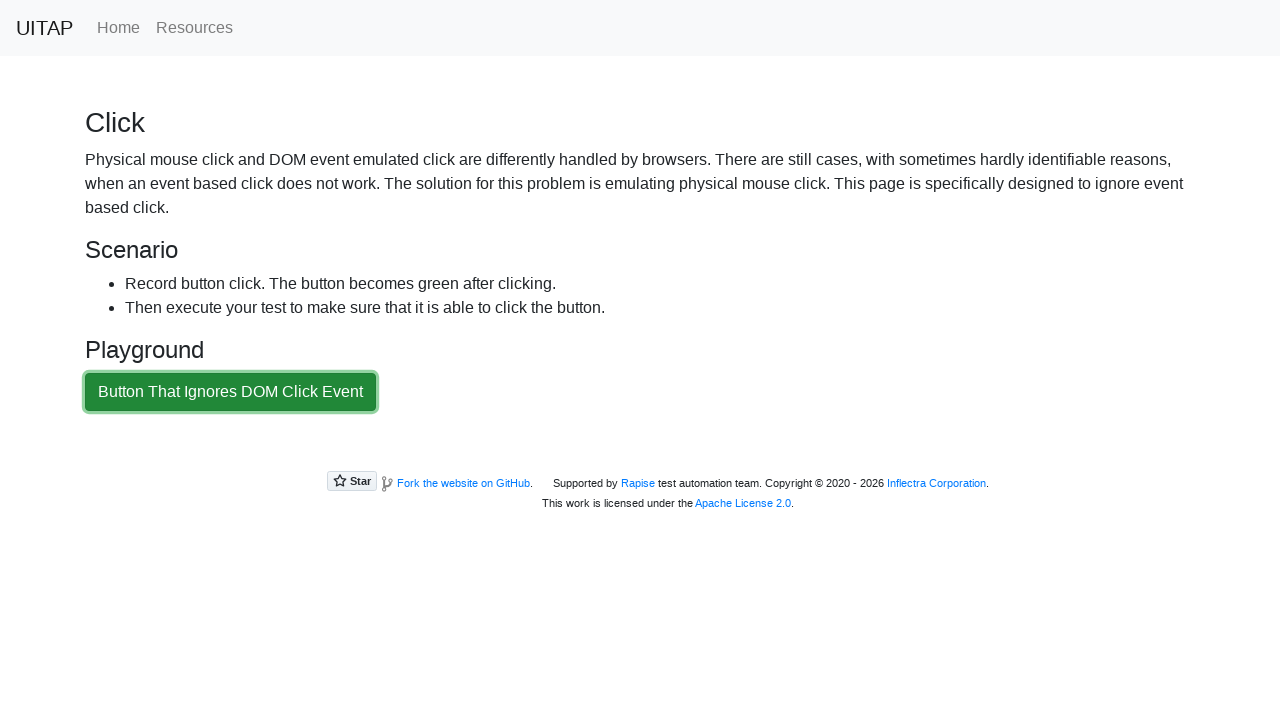

Verified button text remained unchanged after click
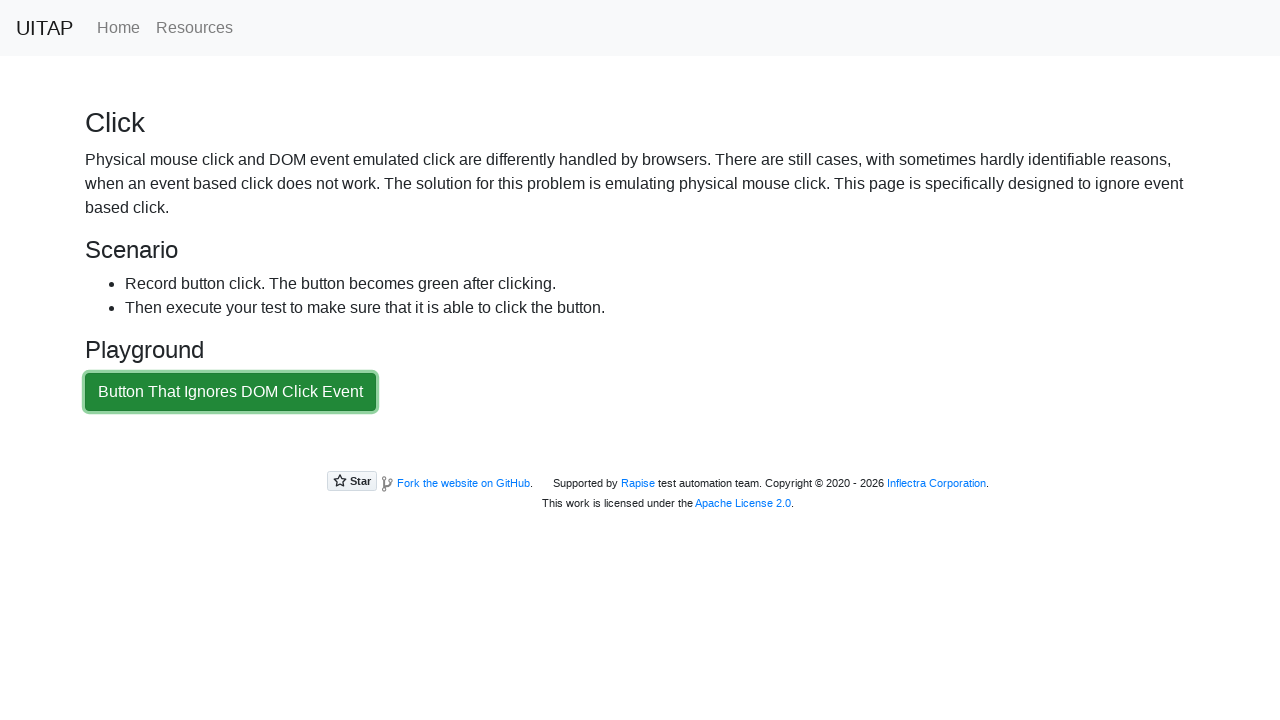

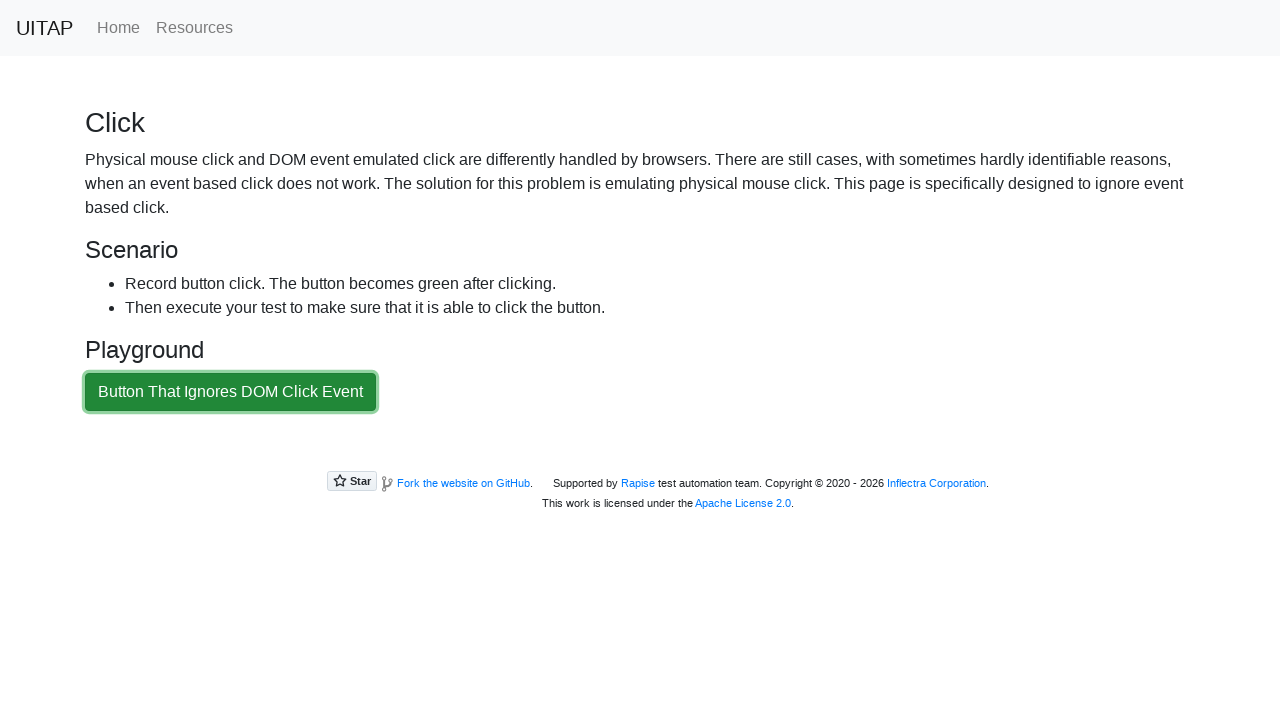